Tests navigation on the e.pl website by clicking through different tabs (Email, Domains, Hosting) and returning to the home page.

Starting URL: http://e.pl

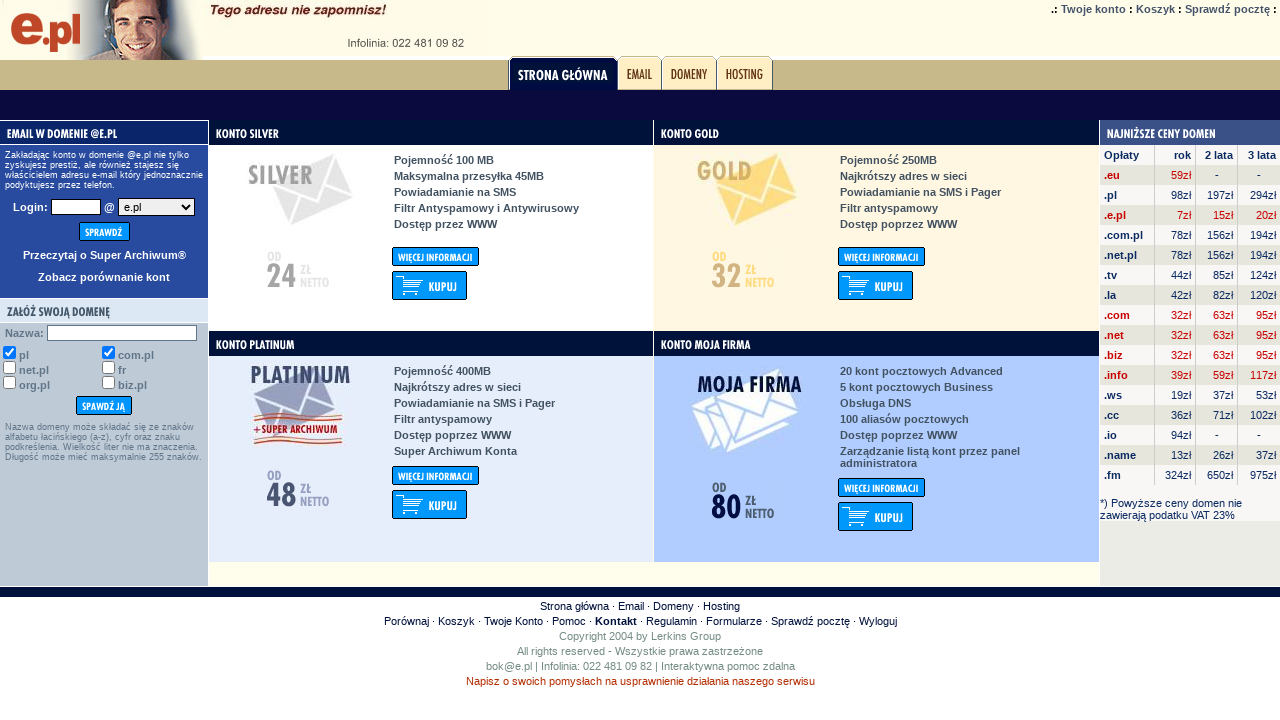

Clicked on Email tab at (639, 73) on xpath=/html/body/table/tbody/tr[2]/td/table/tbody/tr/td/table/tbody/tr/td[8]/nob
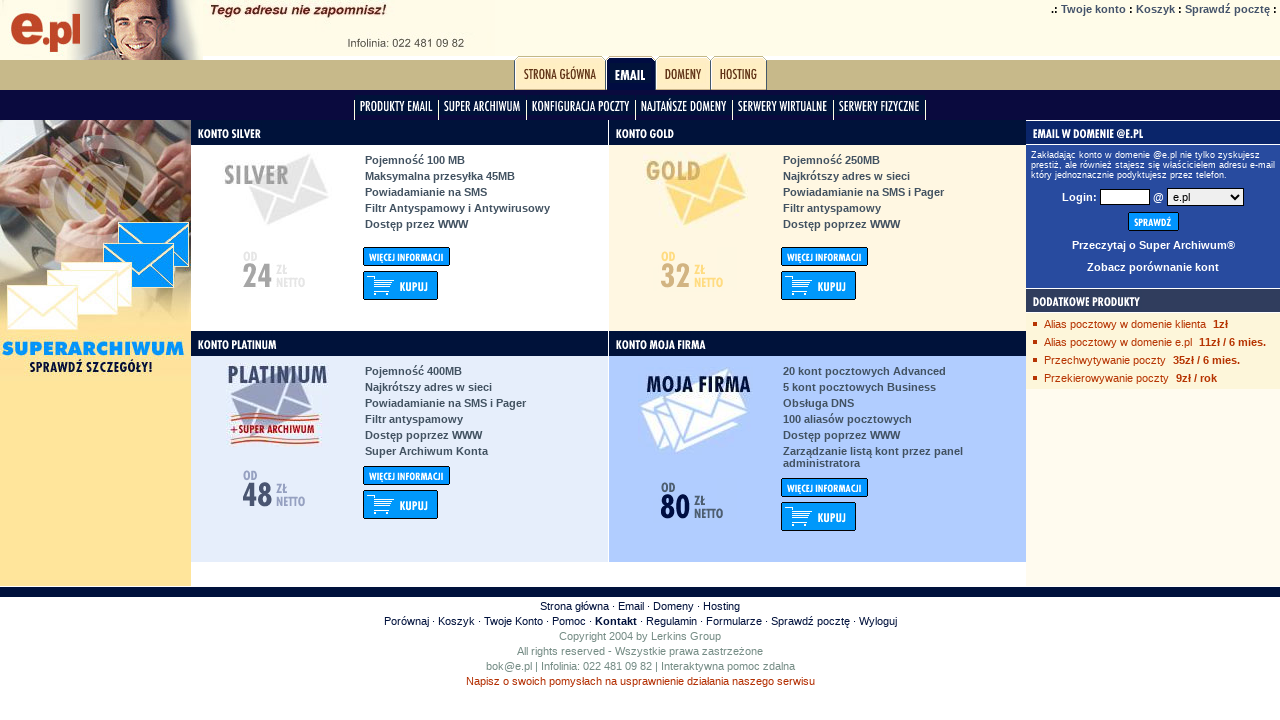

Clicked on Domains tab at (682, 73) on xpath=/html/body/table/tbody/tr[2]/td/table/tbody/tr/td/table/tbody/tr/td[12]/no
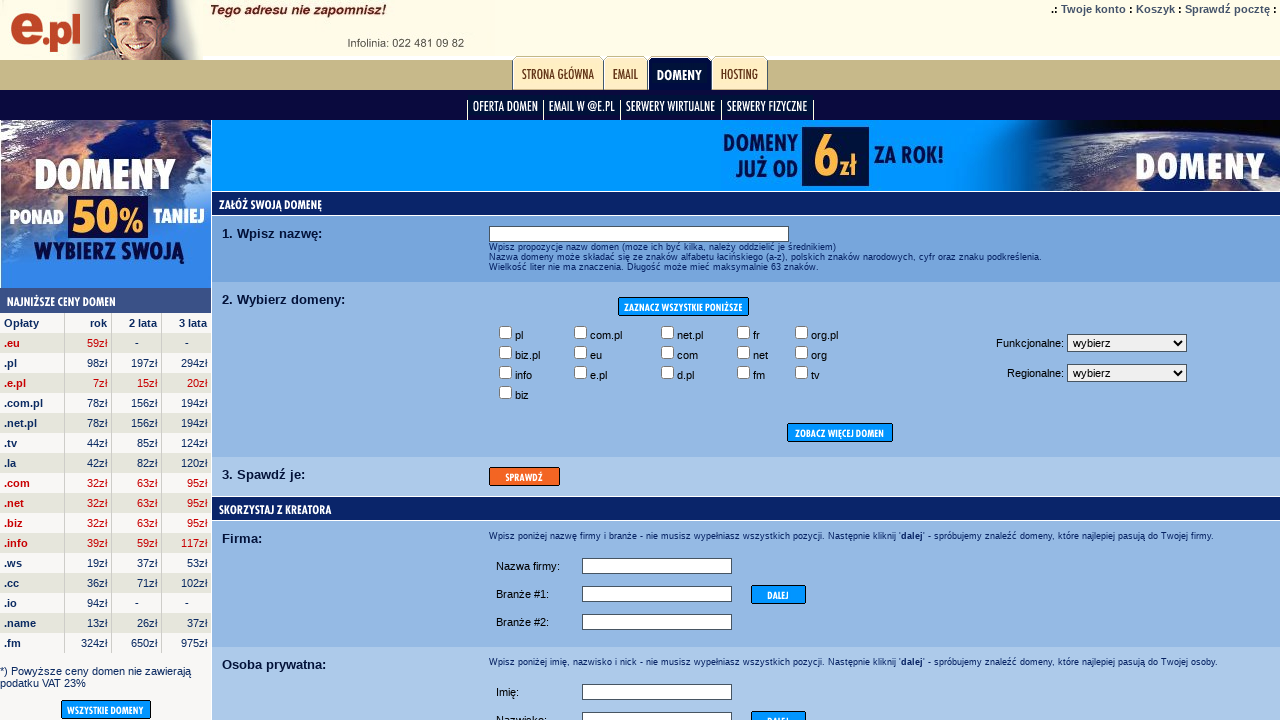

Clicked on Hosting tab at (740, 73) on xpath=/html/body/table/tbody/tr[2]/td/table/tbody/tr/td/table/tbody/tr/td[16]/no
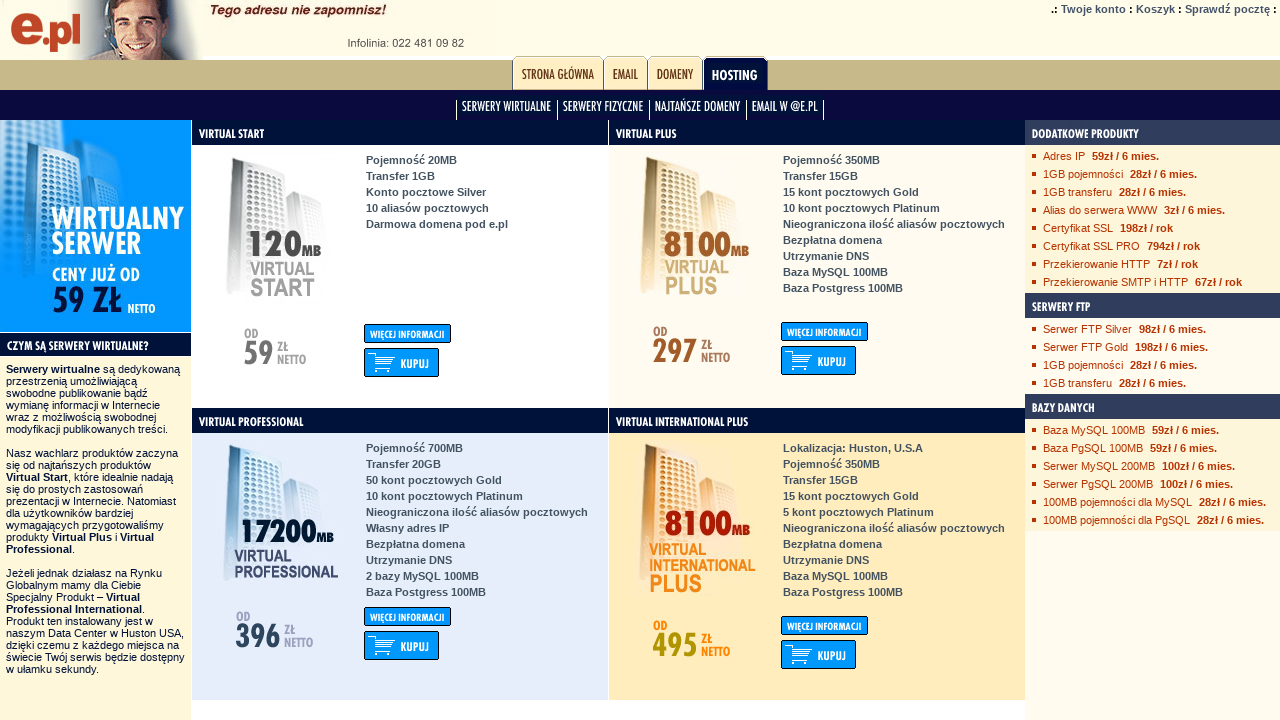

Clicked on Home page link to return to home at (558, 73) on xpath=/html/body/table/tbody/tr[2]/td/table/tbody/tr/td/table/tbody/tr/td[4]/nob
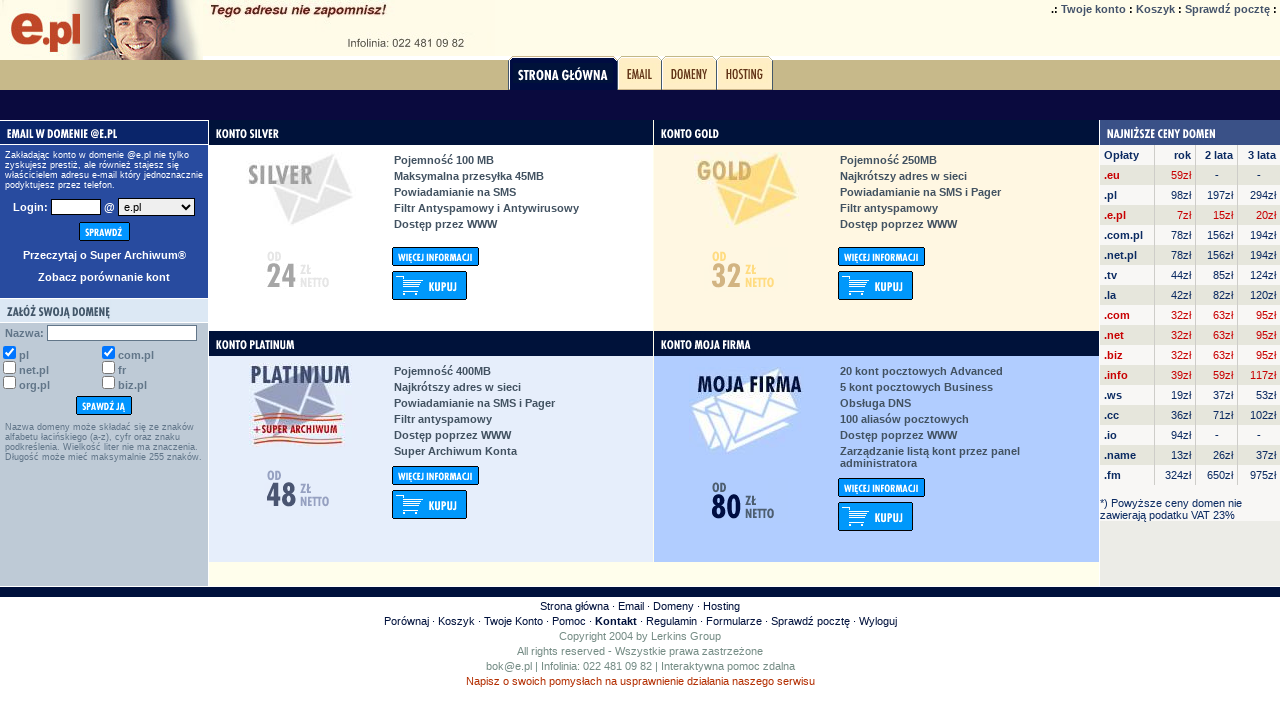

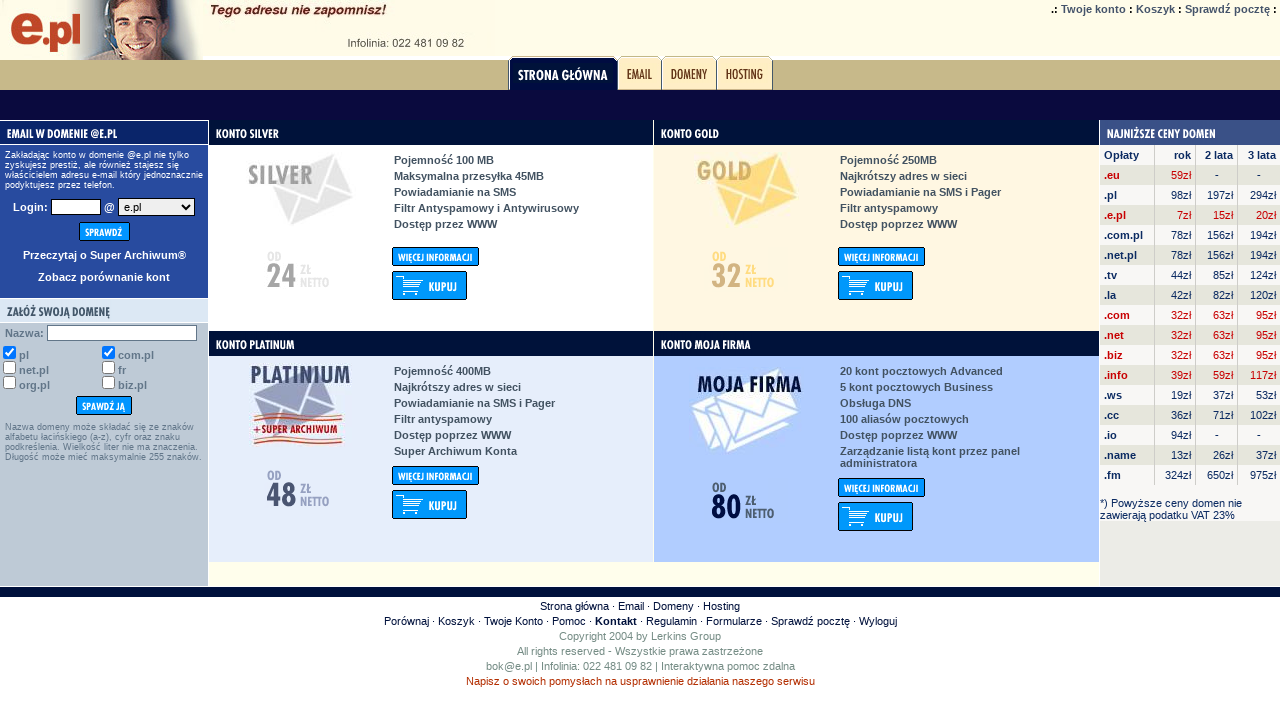